Tests registration form validation by submitting empty data and verifying error messages for all required fields

Starting URL: https://alada.vn/tai-khoan/dang-ky.html

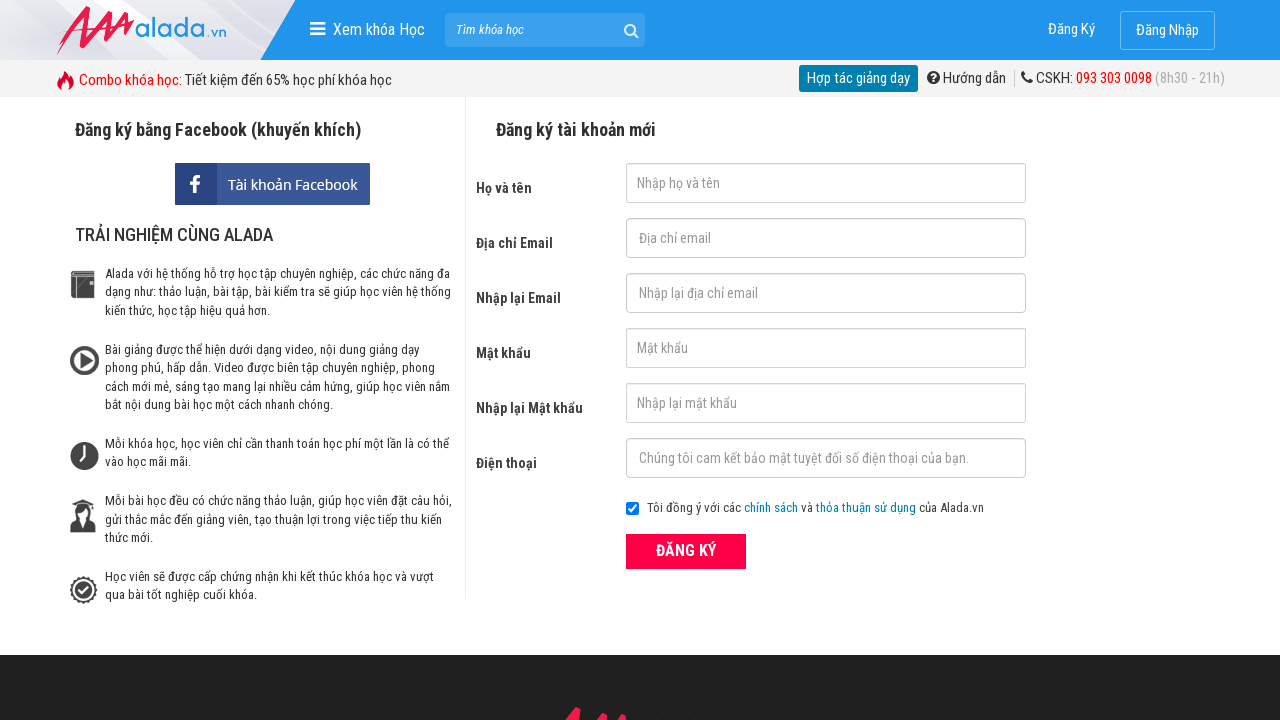

Navigated to registration page
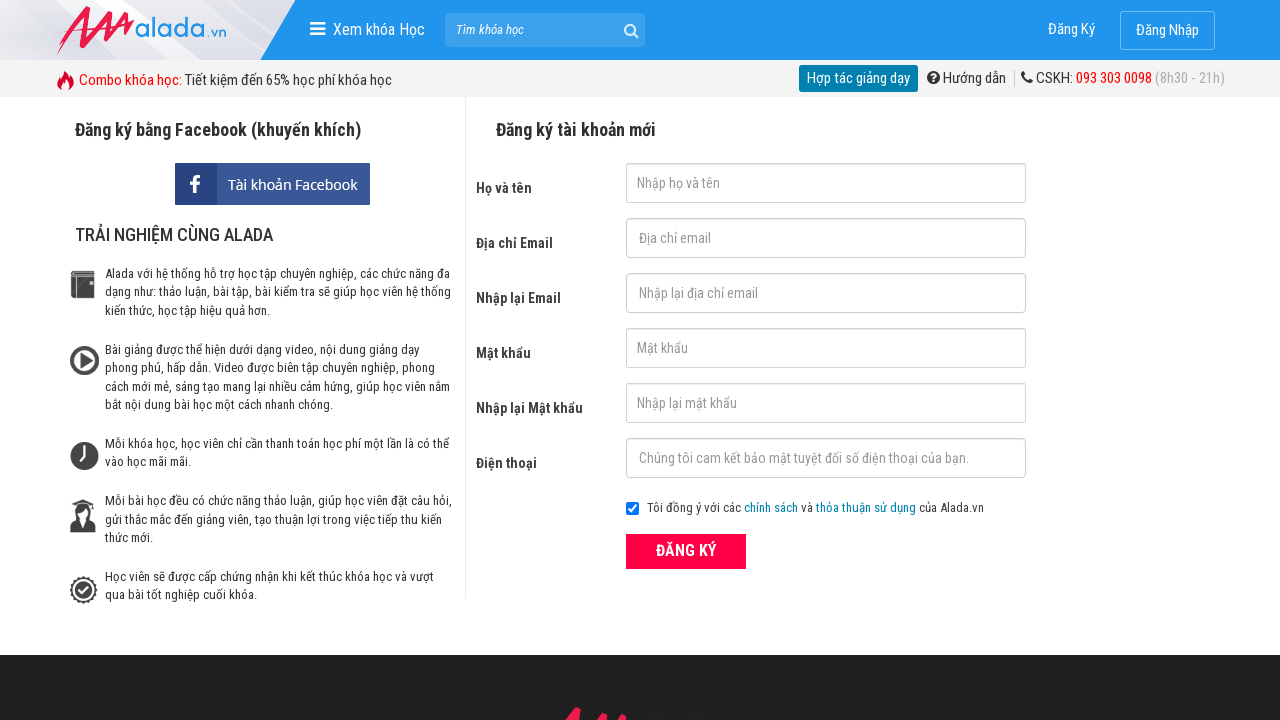

Clicked submit button with empty form at (686, 551) on button[type='submit']
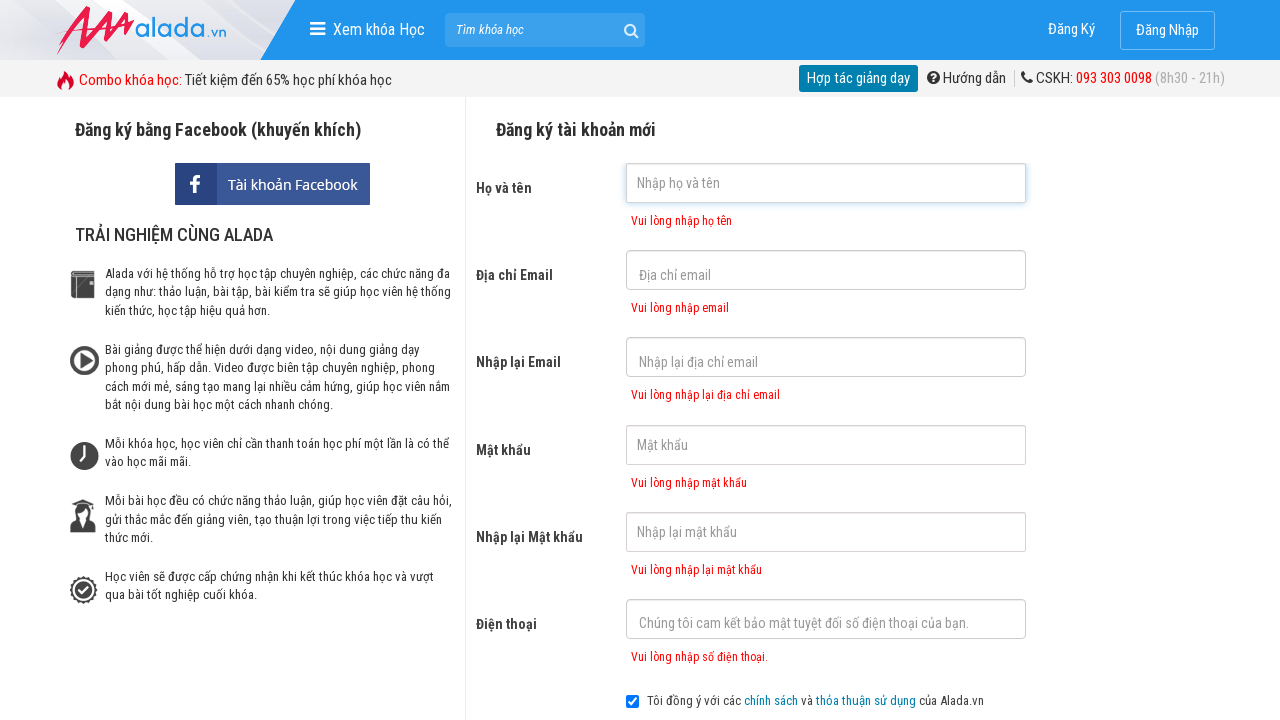

First name error message appeared
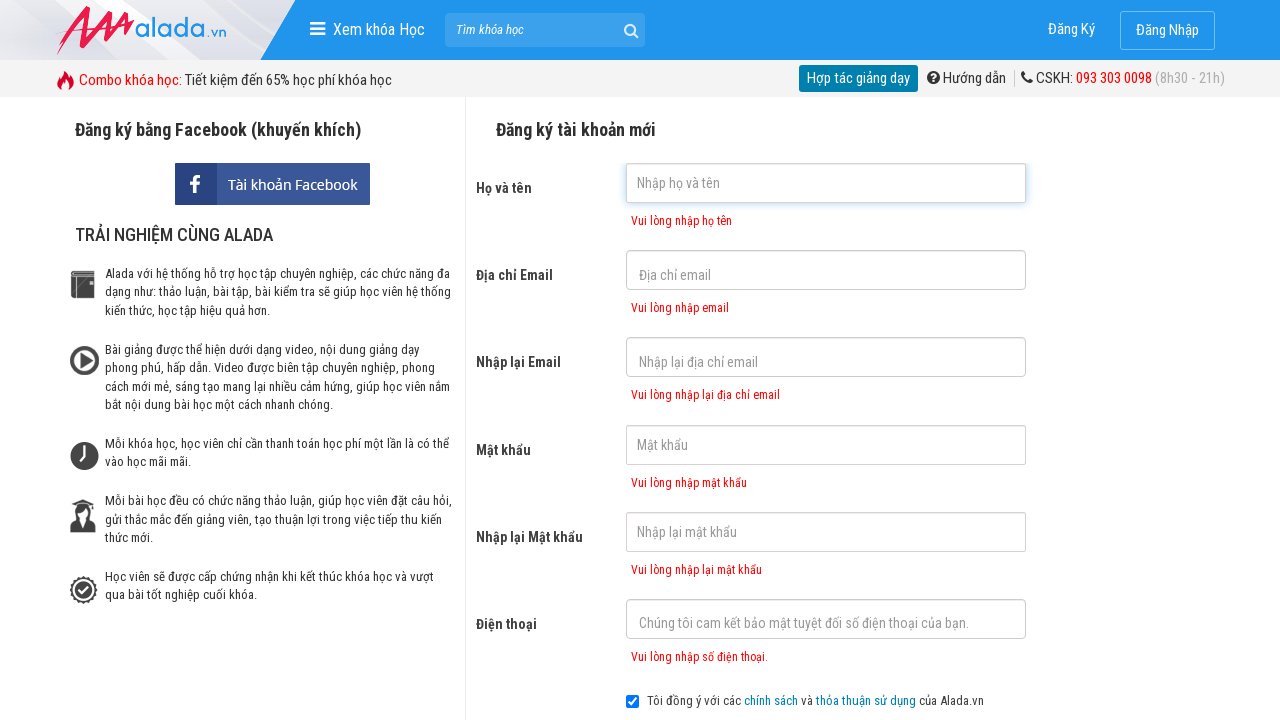

Email error message appeared
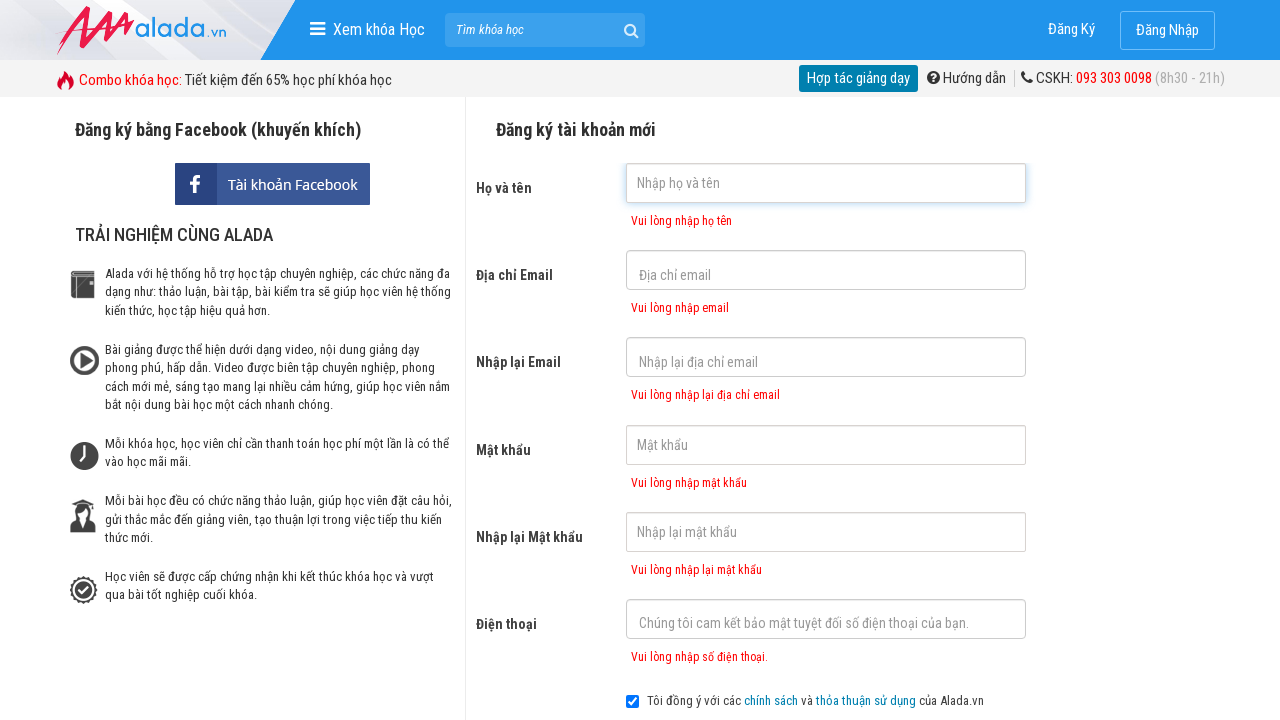

Confirm email error message appeared
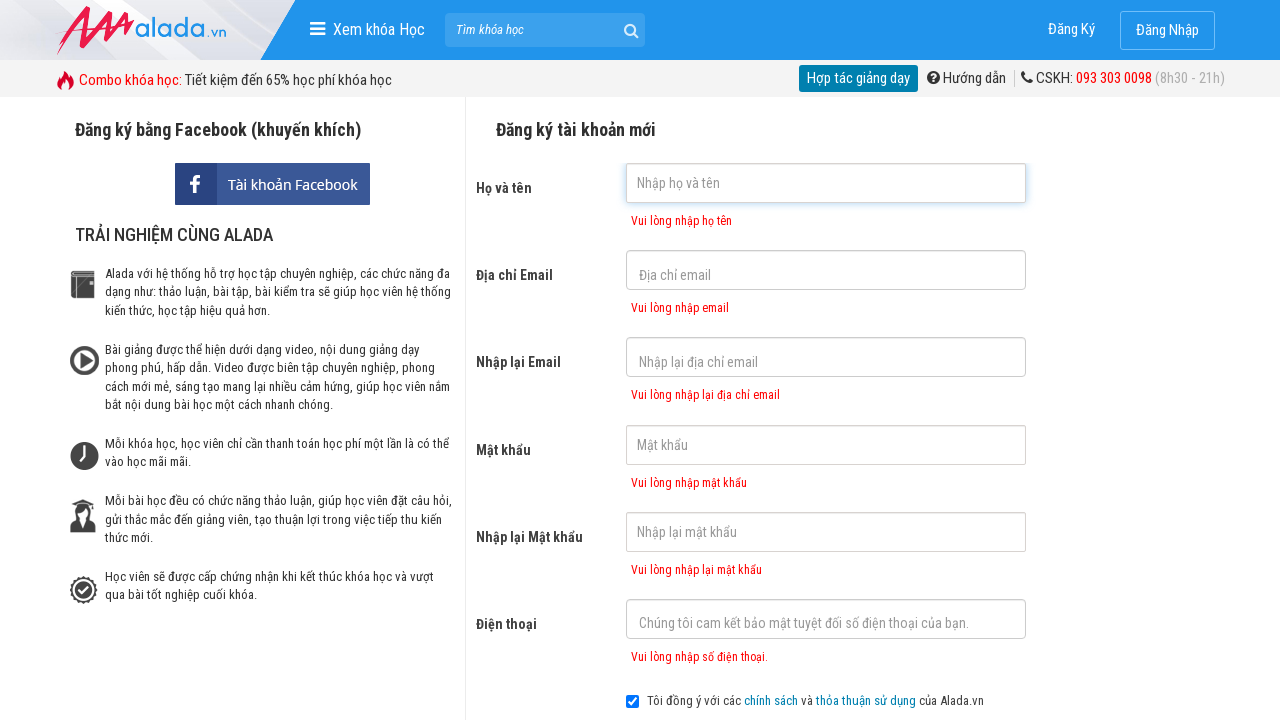

Password error message appeared
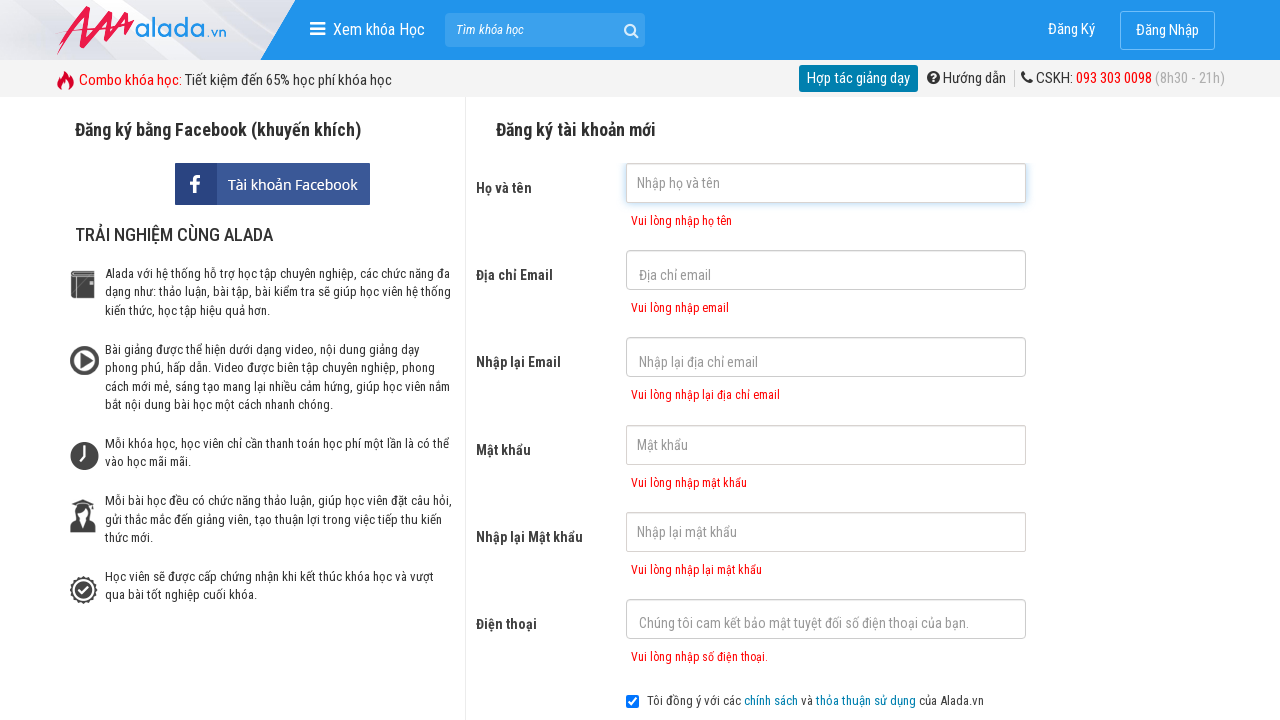

Confirm password error message appeared
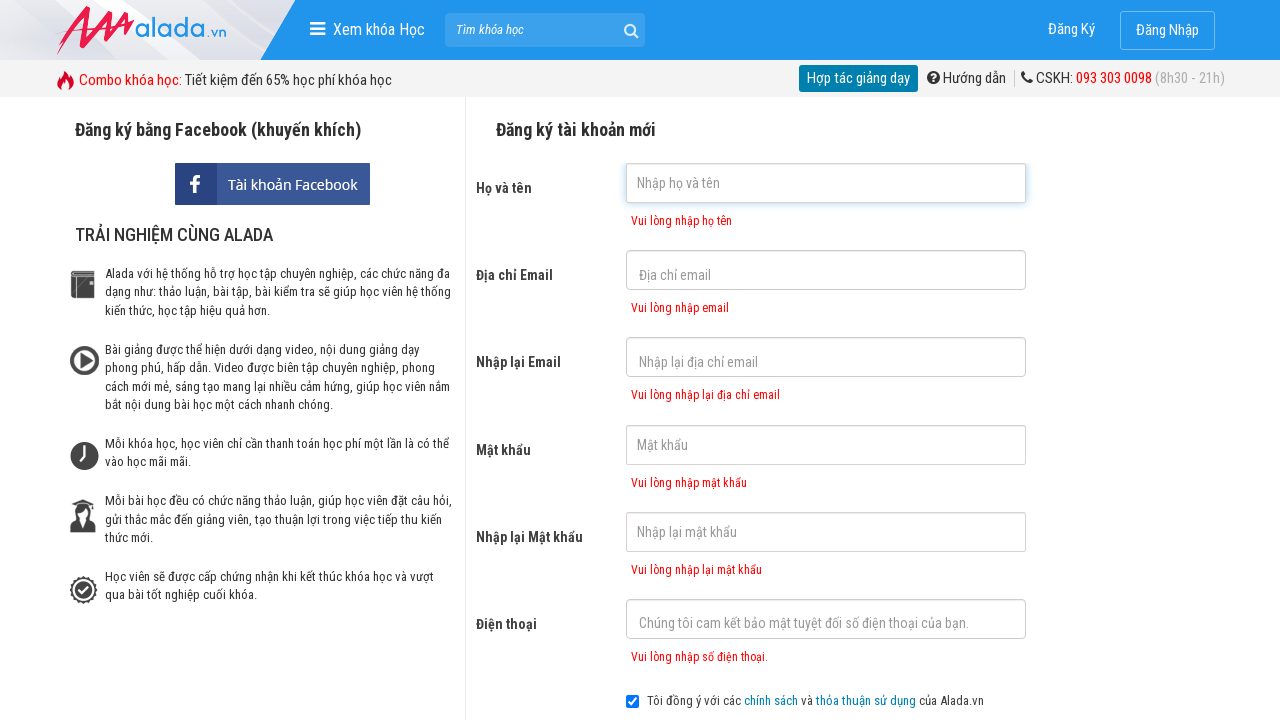

Phone error message appeared
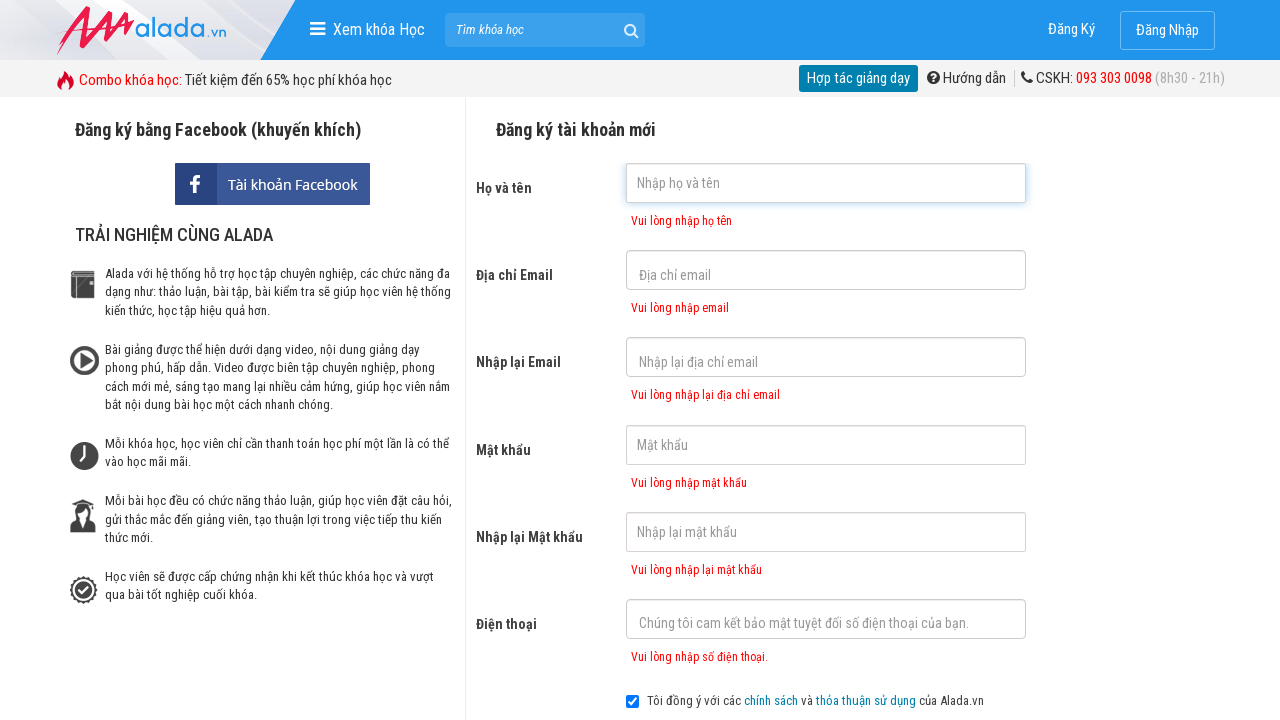

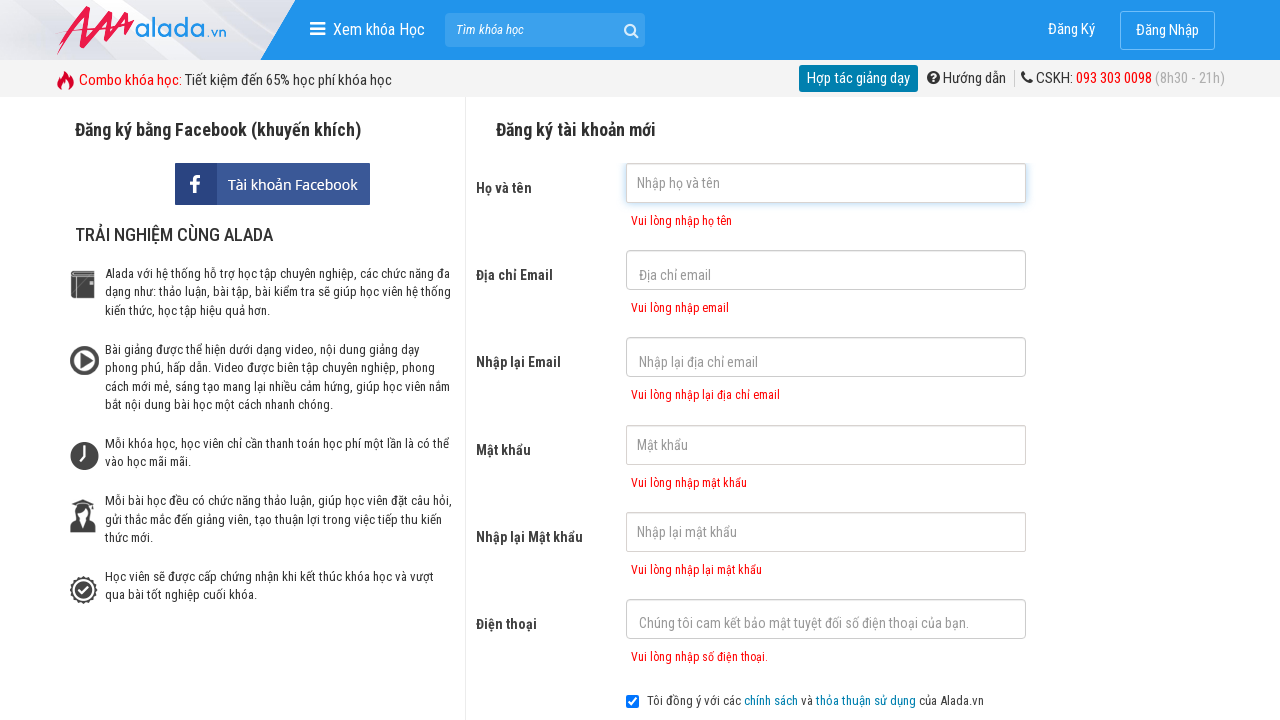